Tests popup and dialog interactions including hiding/showing elements, accepting JavaScript dialogs, hovering over elements, and interacting with iframes

Starting URL: https://rahulshettyacademy.com/AutomationPractice/

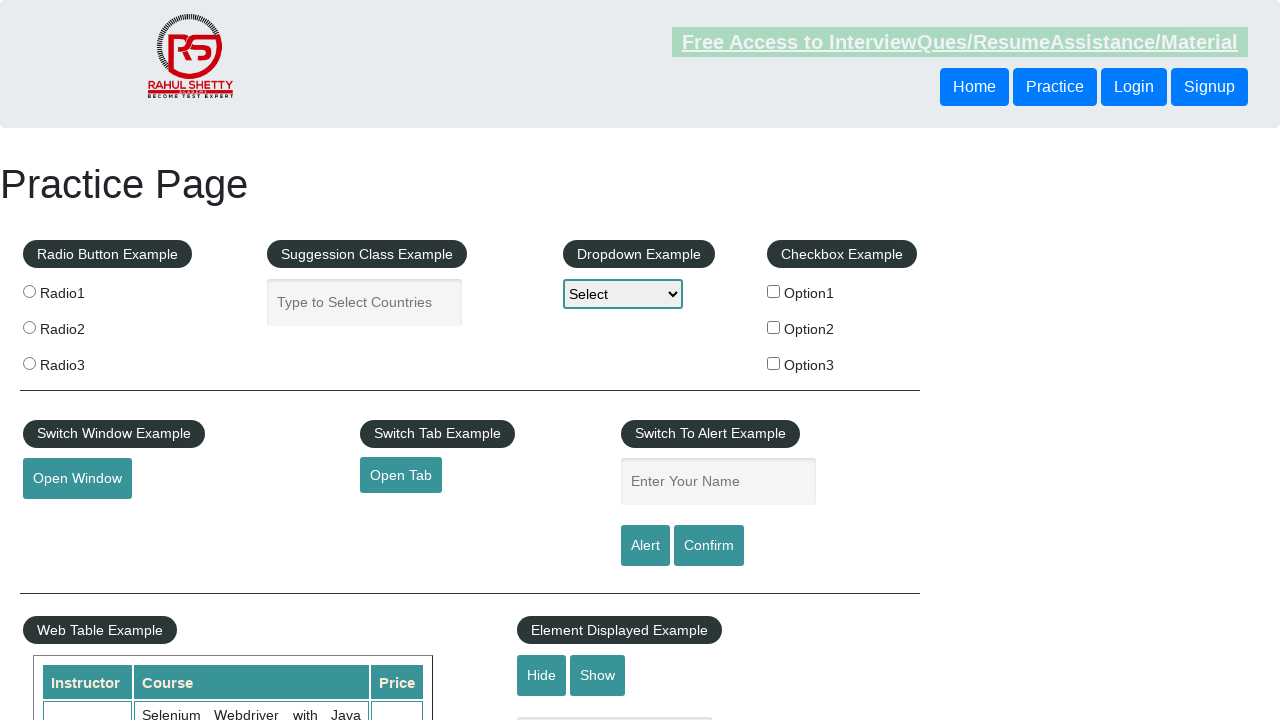

Verified text field is visible
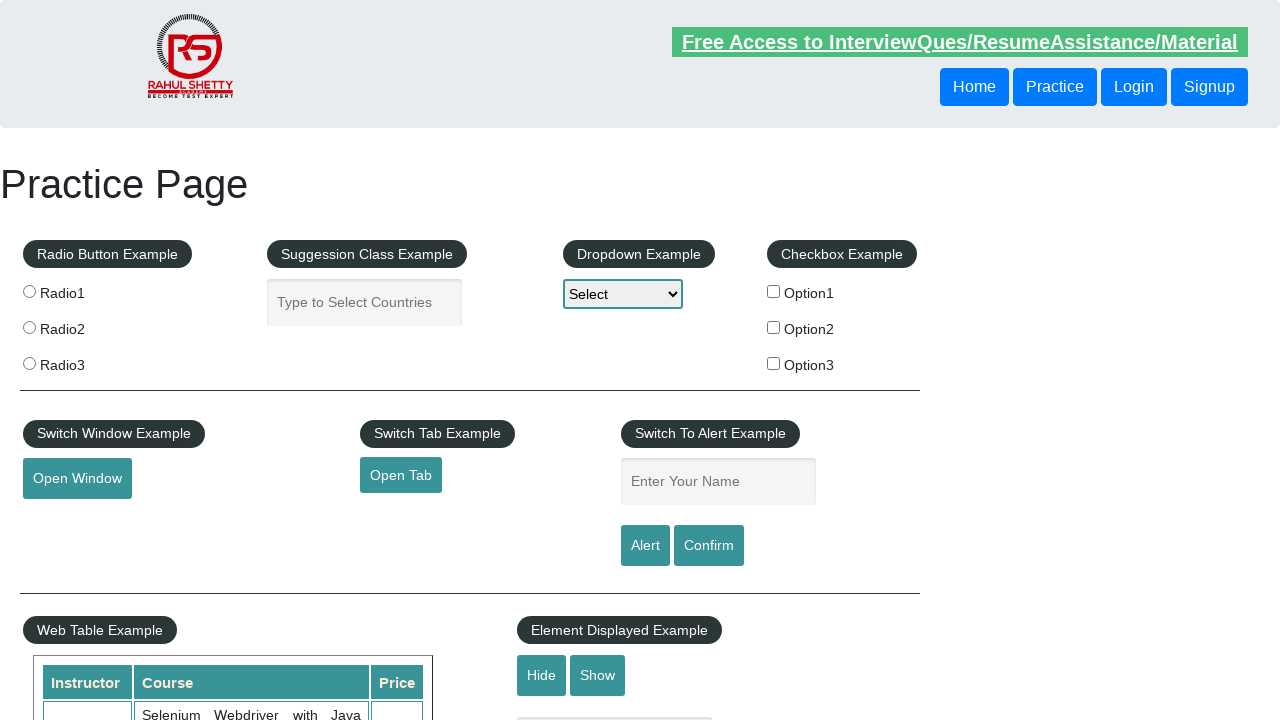

Clicked hide button to hide the text field at (542, 675) on #hide-textbox
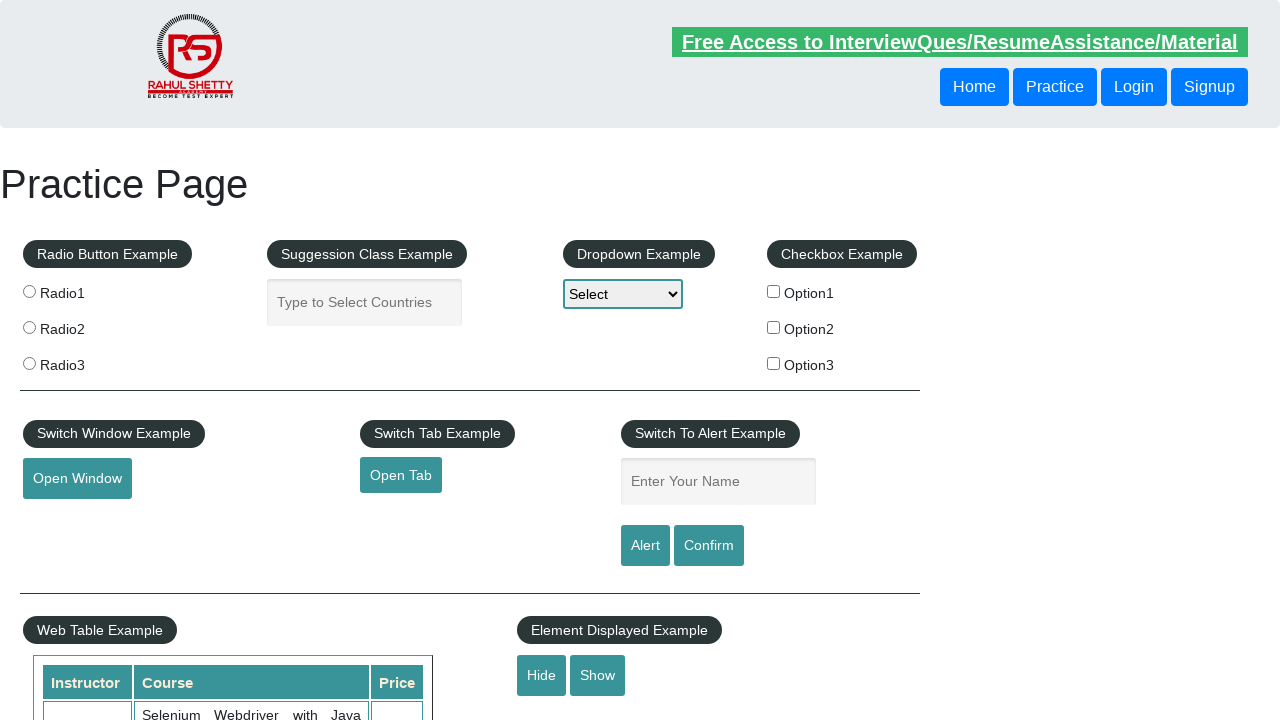

Verified text field is now hidden
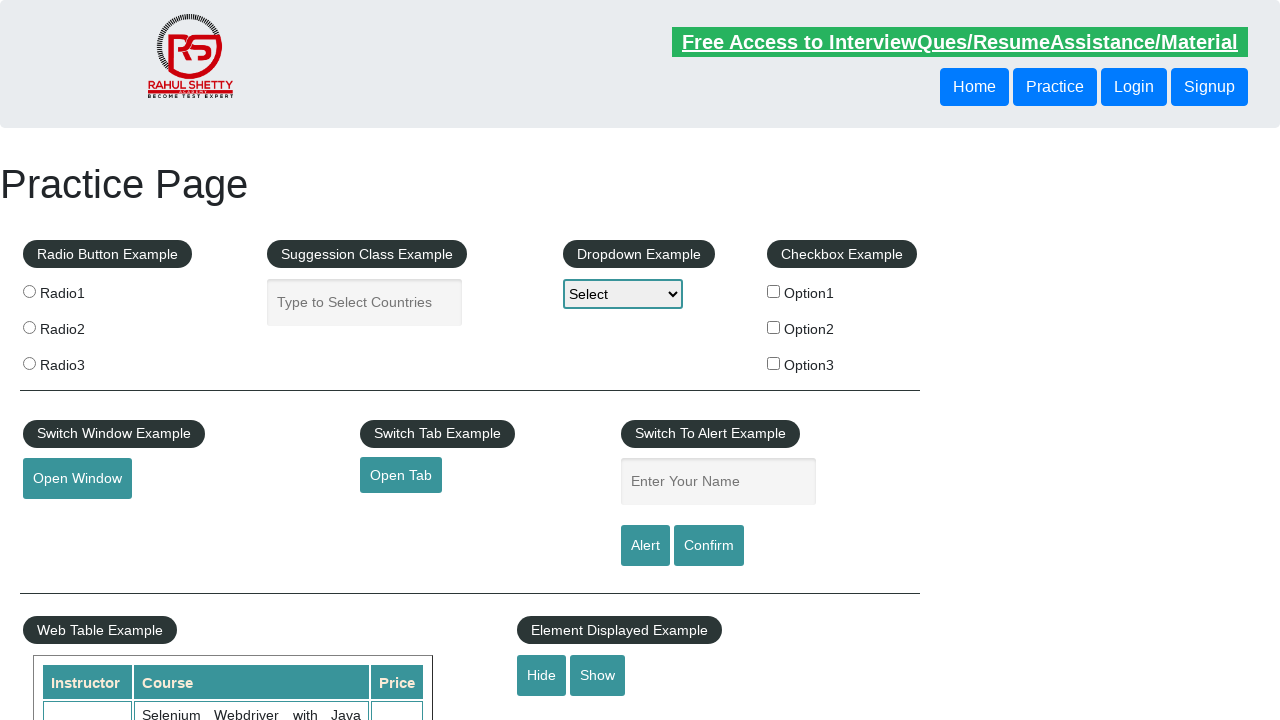

Set up dialog handler to accept JavaScript dialogs
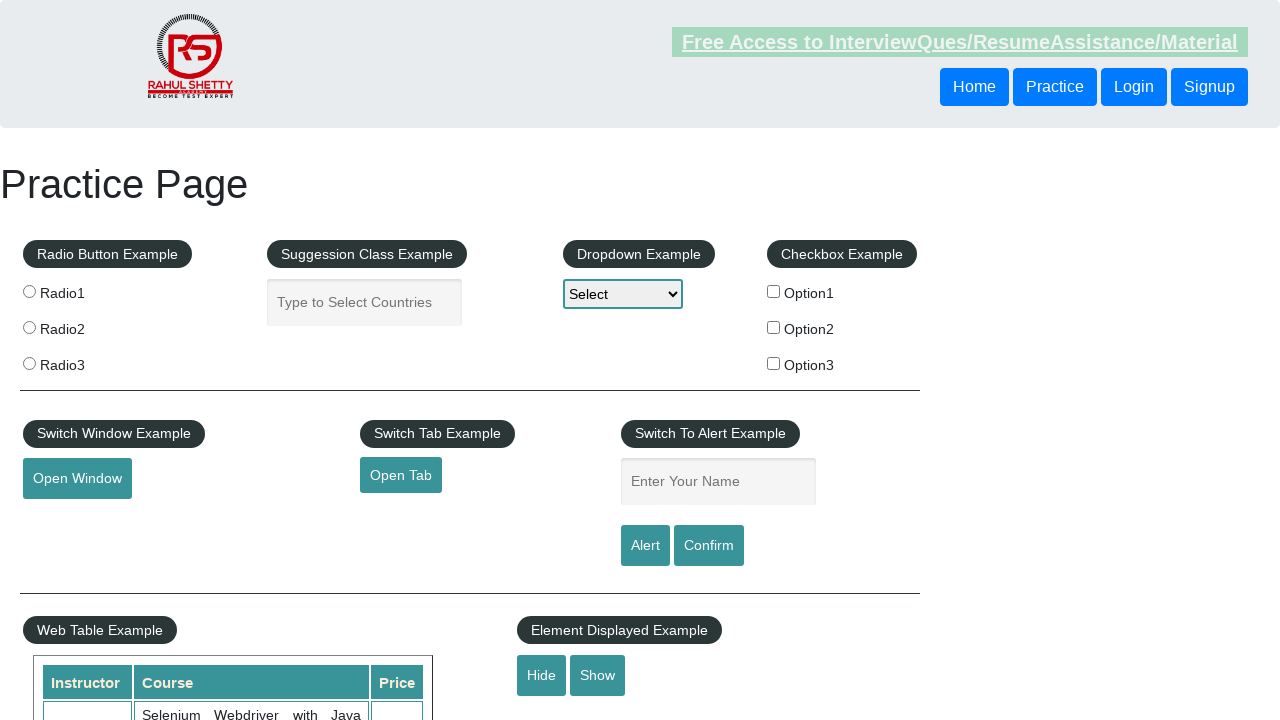

Clicked confirm button which triggered a dialog at (709, 546) on #confirmbtn
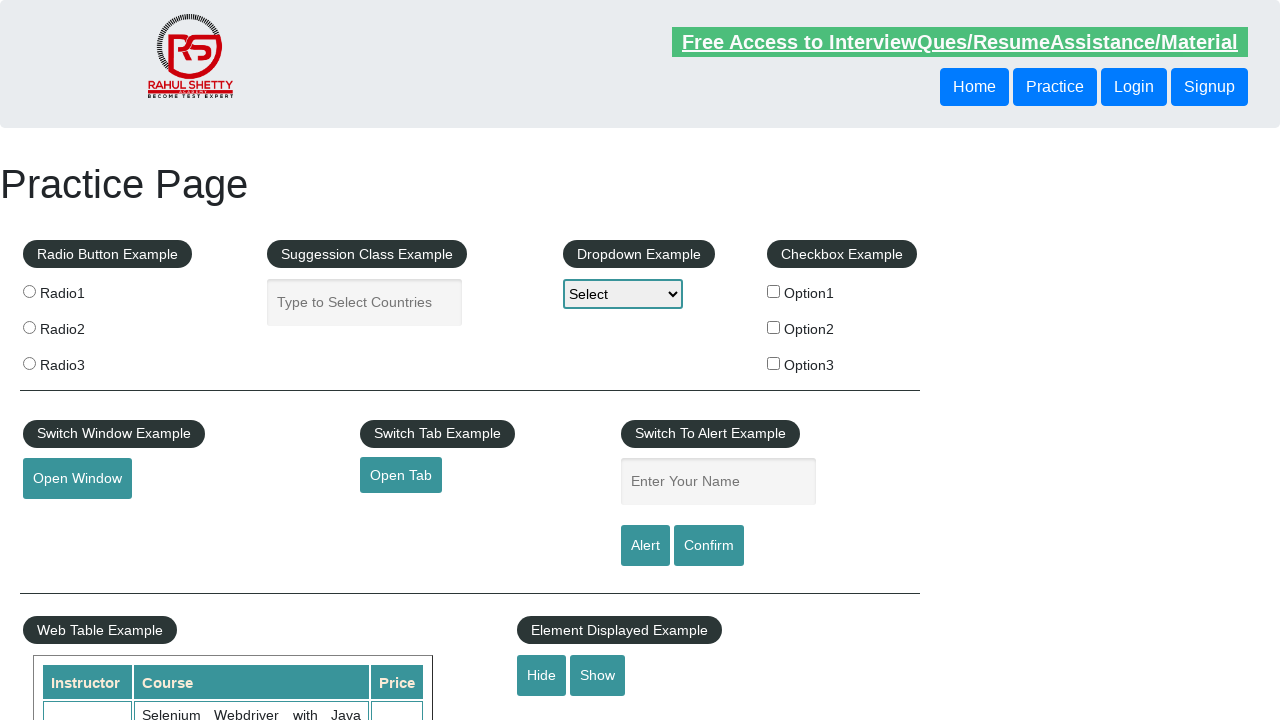

Hovered over mouse hover element at (83, 361) on #mousehover
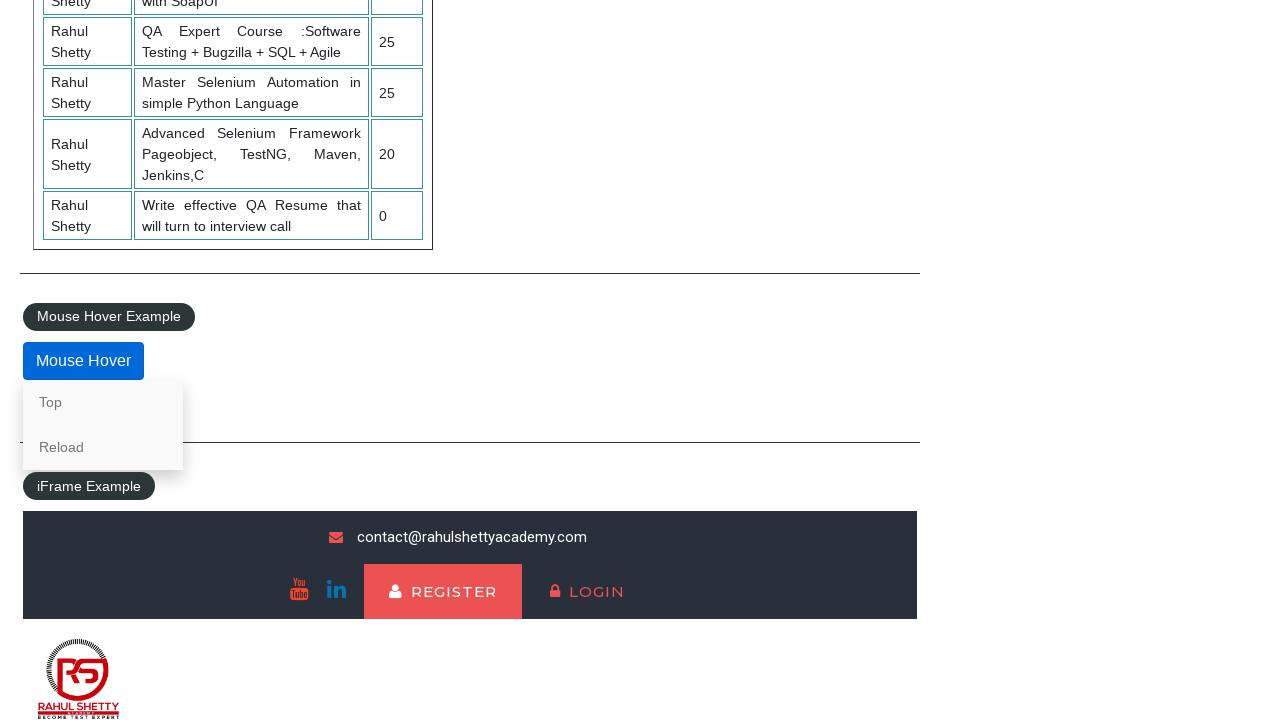

Clicked on lifetime access link in iframe at (307, 675) on #courses-iframe >> internal:control=enter-frame >> li a[href*='lifetime-access']
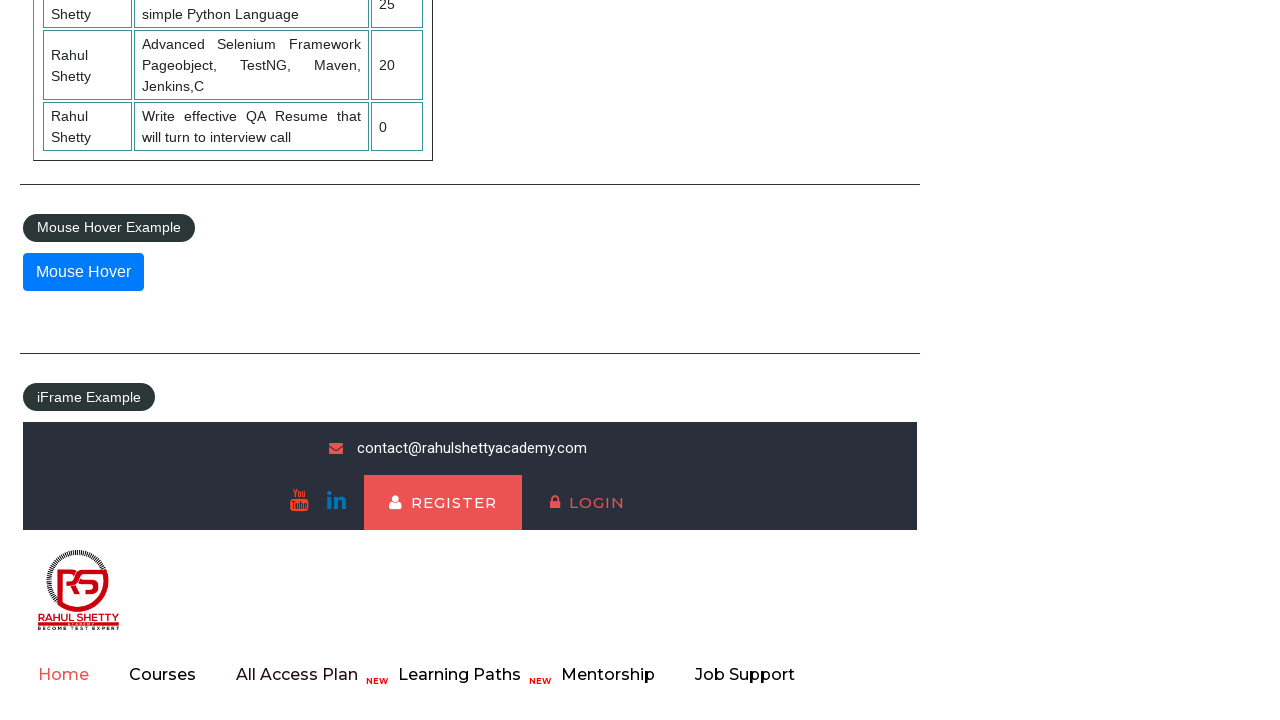

Verified text element in iframe is visible
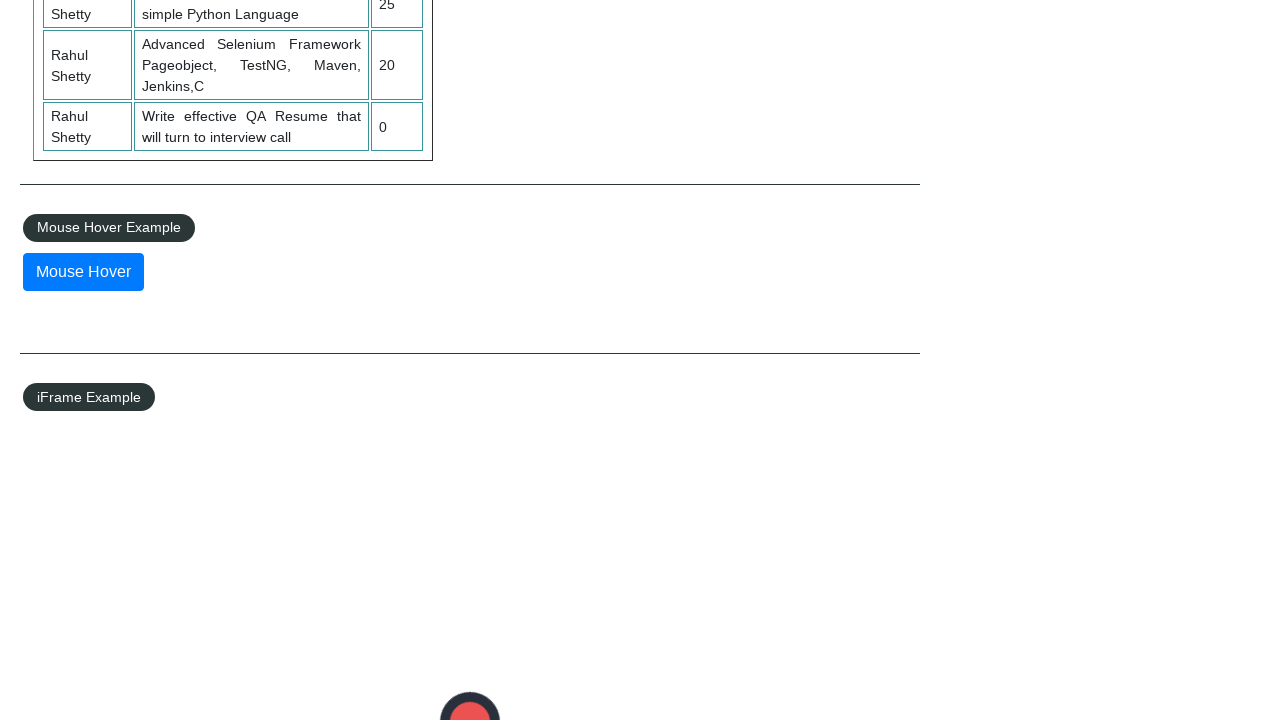

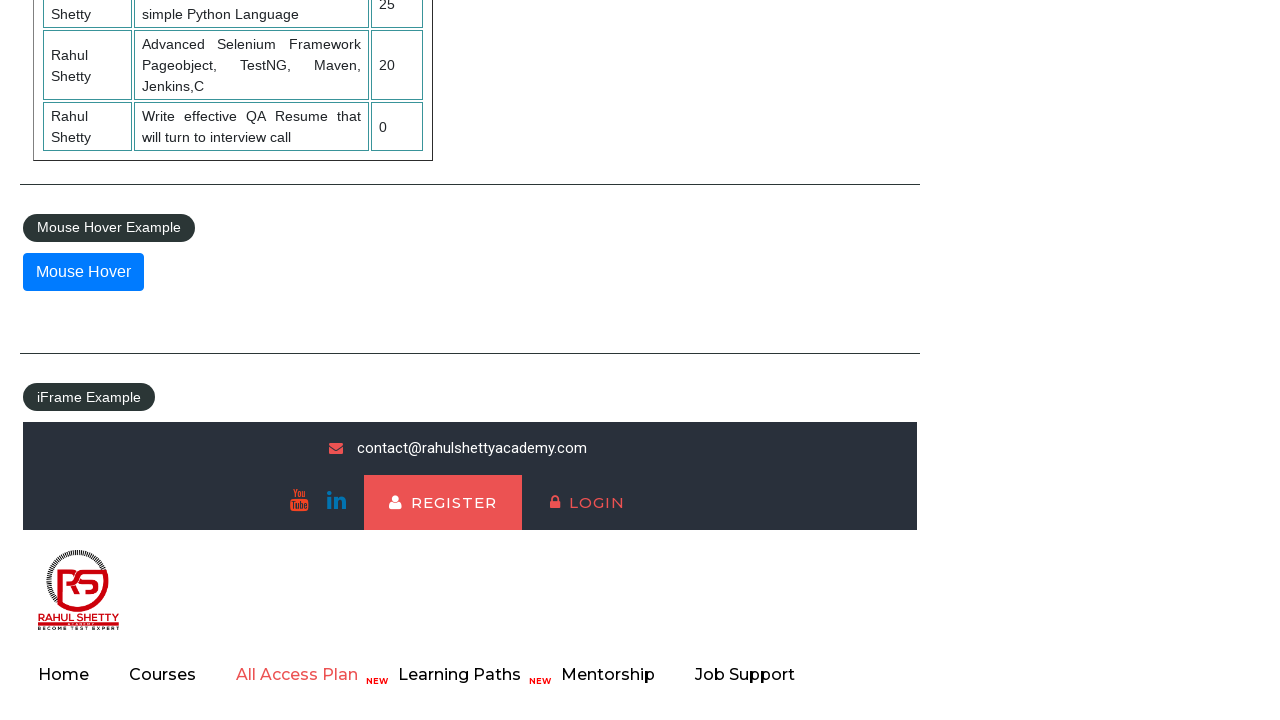